Tests opening a new window, navigating to contact page, and switching back to original window

Starting URL: https://codenboxautomationlab.com/practice/

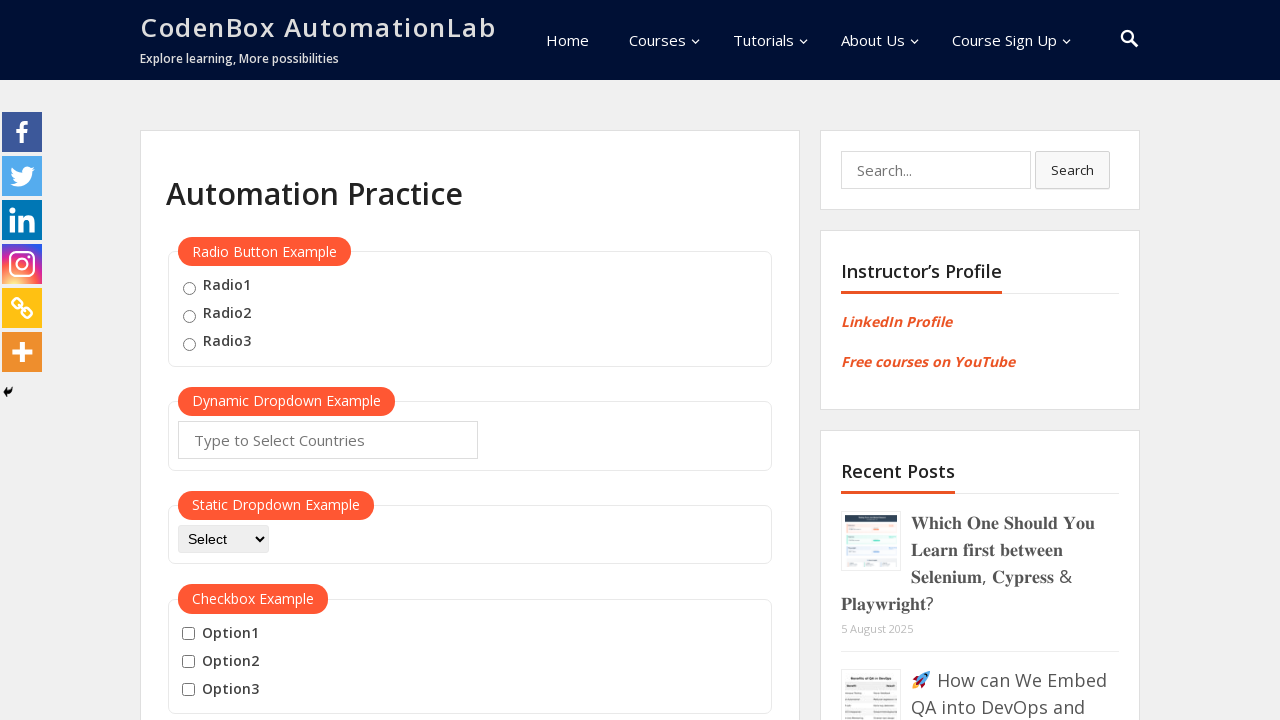

Clicked open window button to open new window at (237, 360) on #openwindow
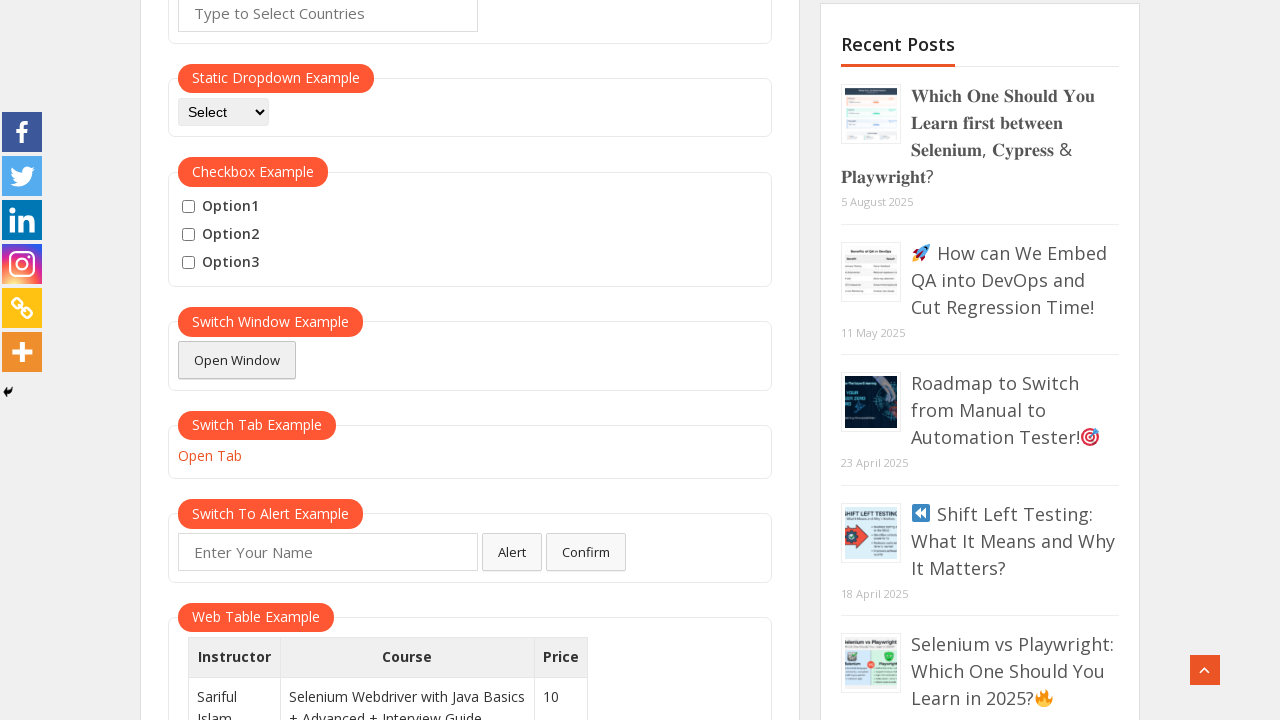

New window opened and captured
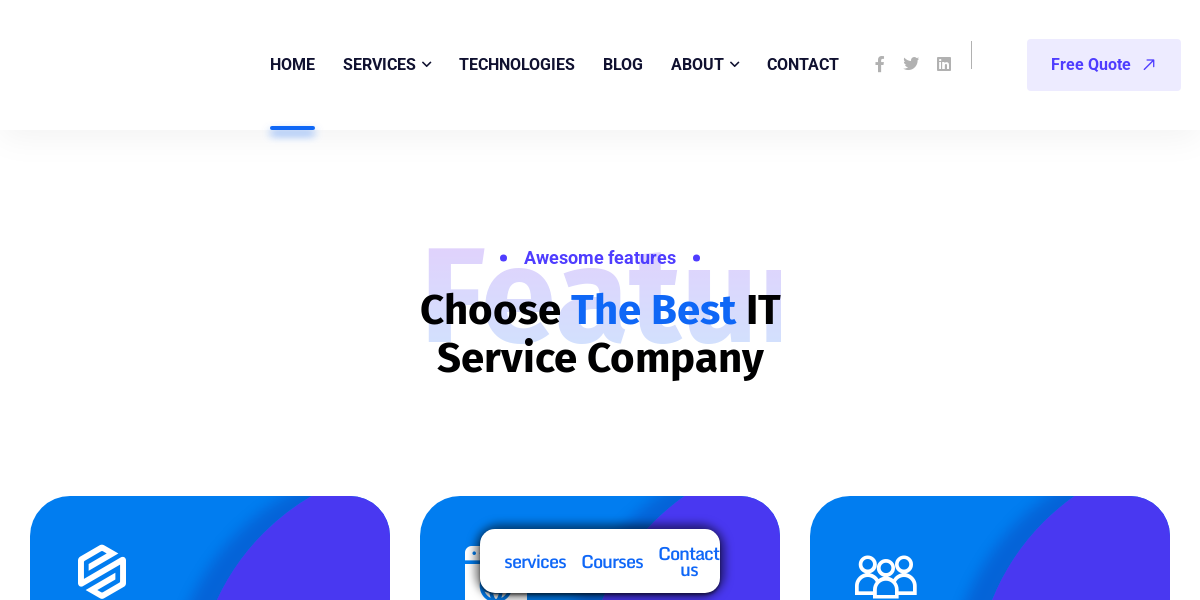

New window page loaded completely
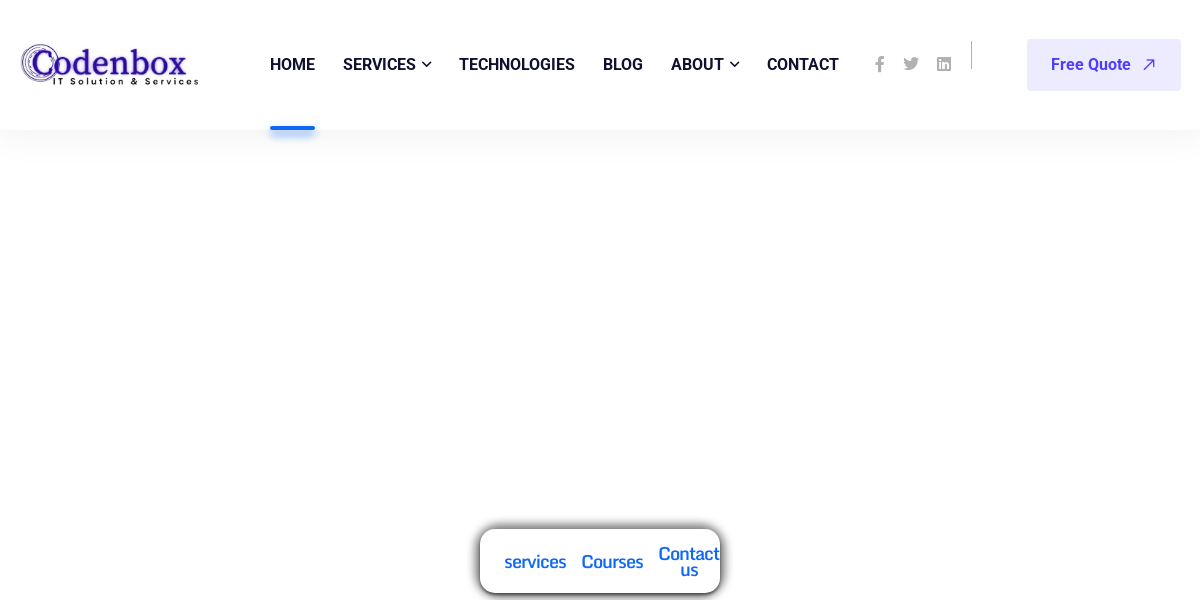

Clicked Contact button in new window at (803, 65) on #menu-item-9680
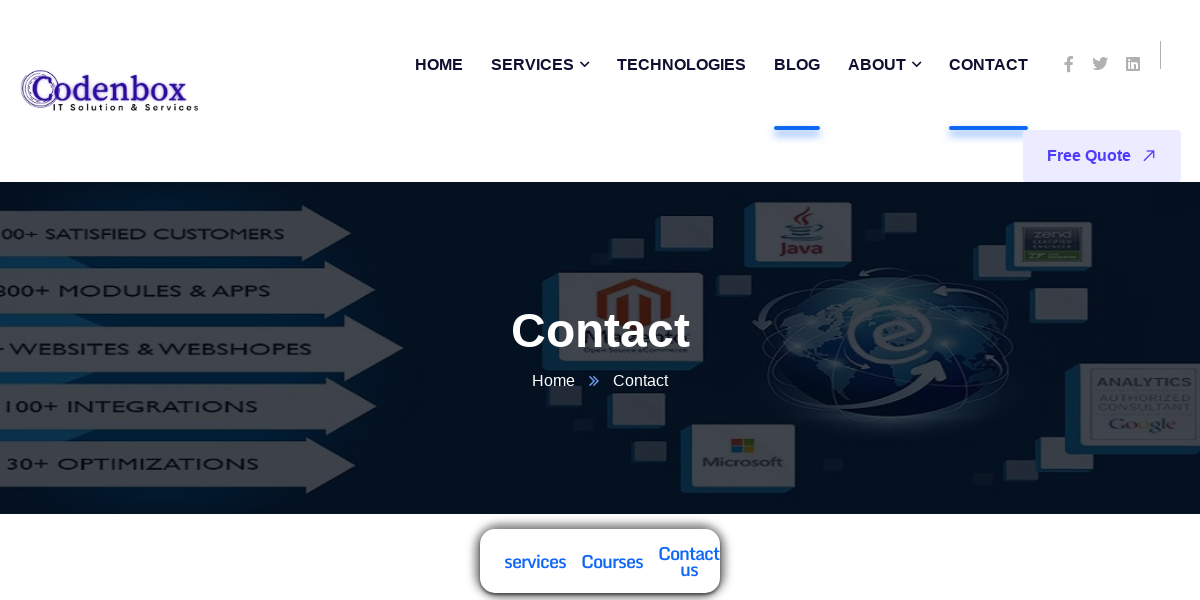

Closed new window and switched back to original window
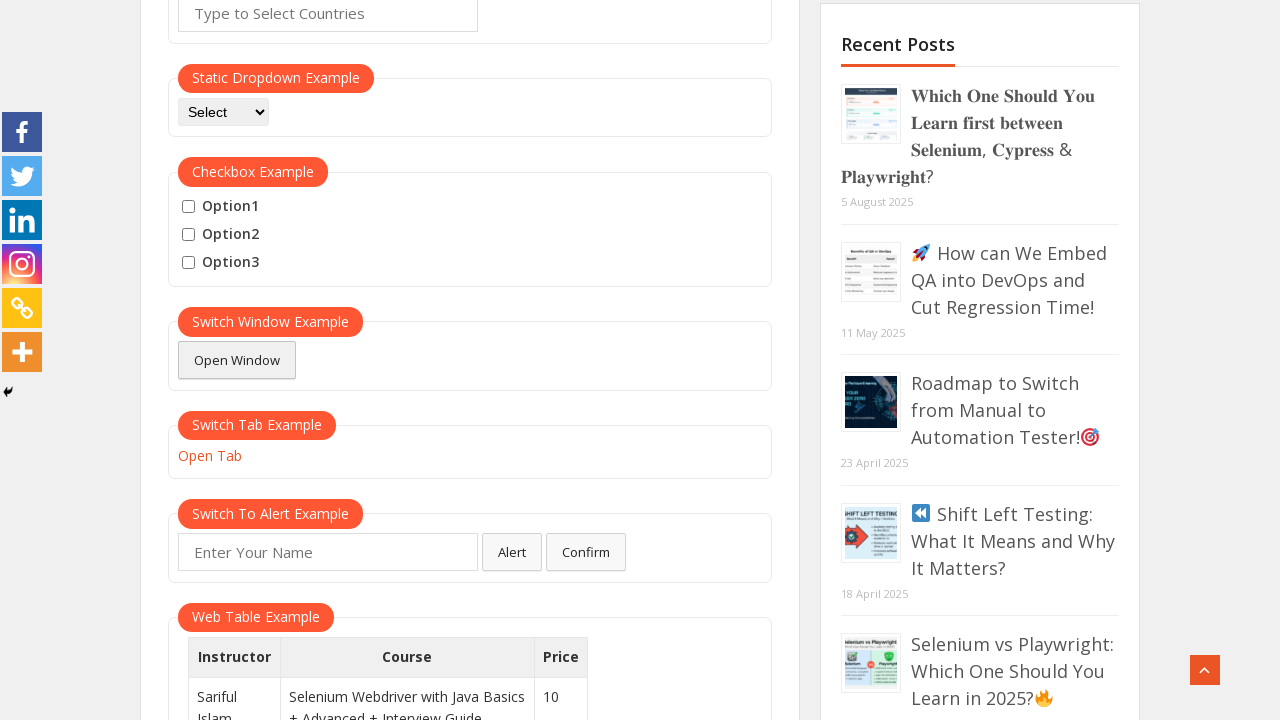

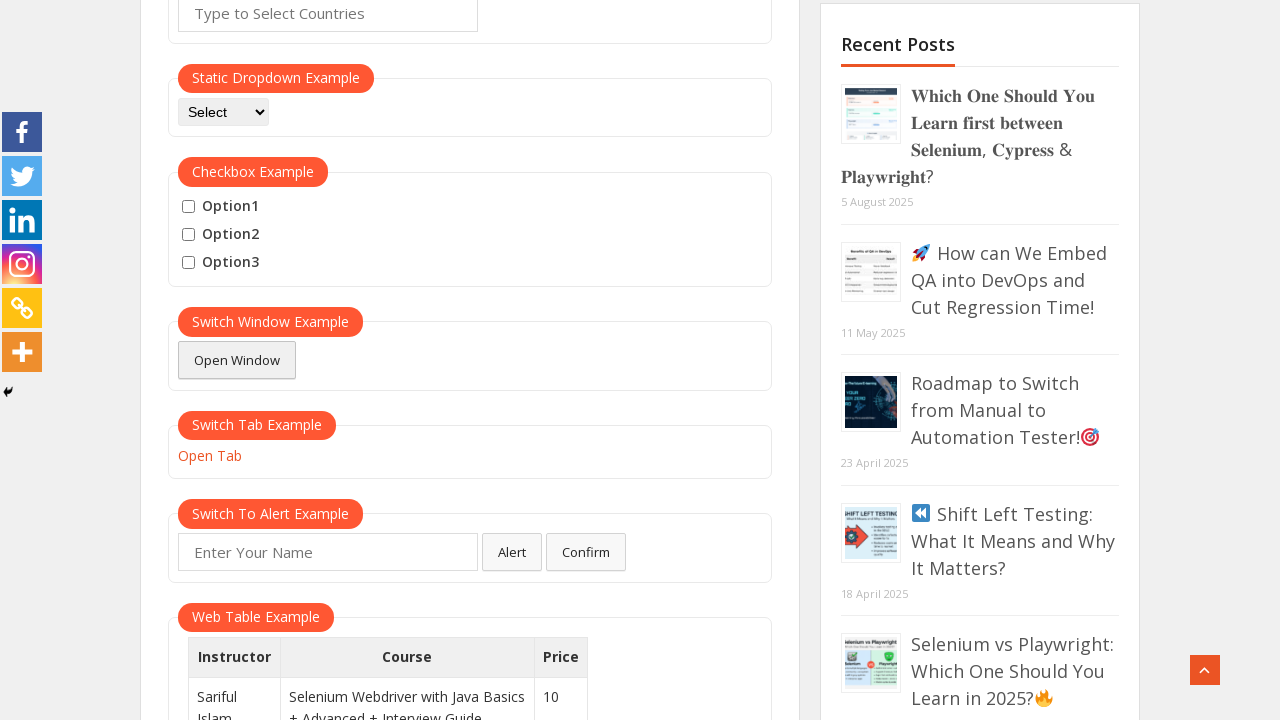